Navigates to the Applitools demo app and clicks the login button to transition from the login window to the app window. This is a demo app that doesn't require actual credentials.

Starting URL: https://demo.applitools.com

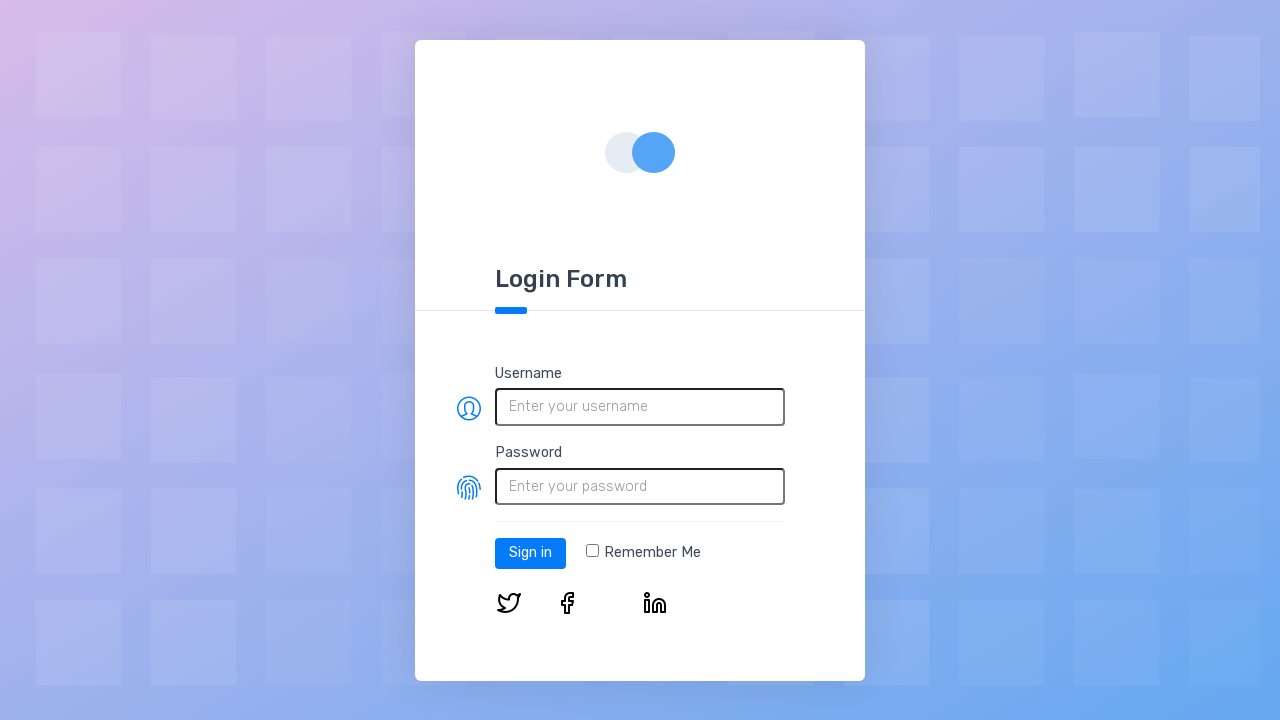

Login page loaded and login button is visible
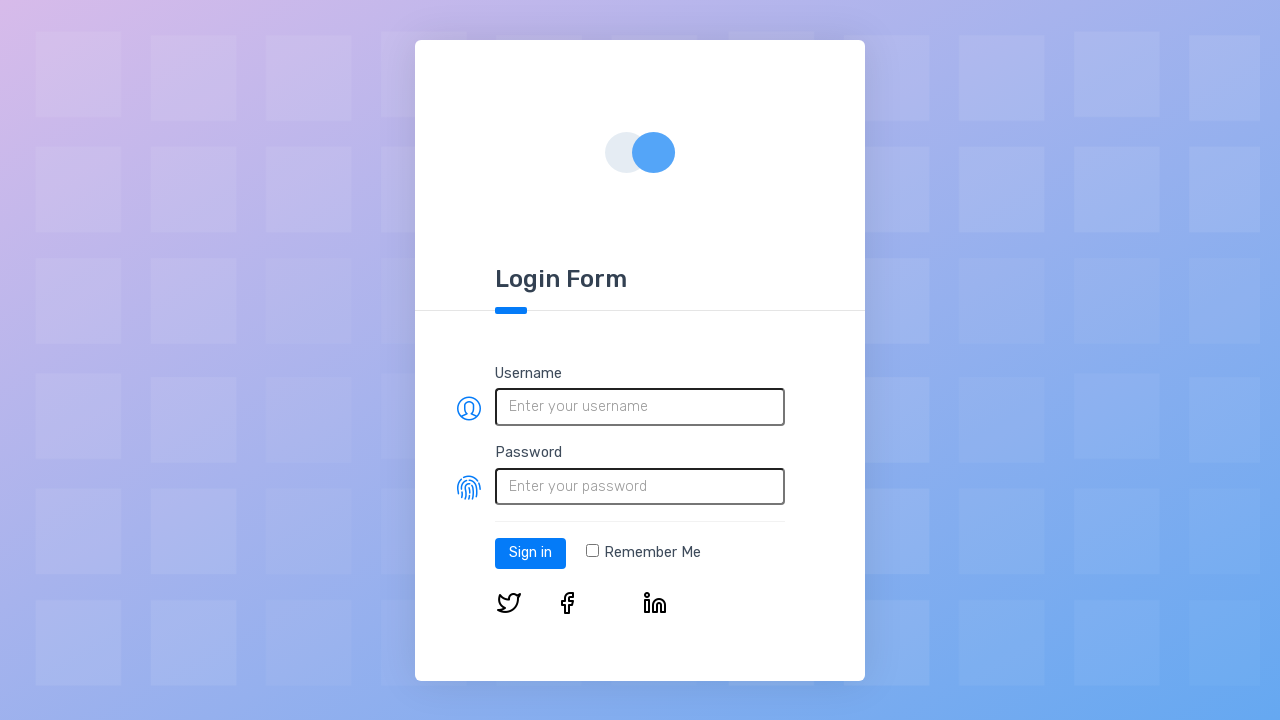

Clicked the Log in button at (530, 553) on #log-in
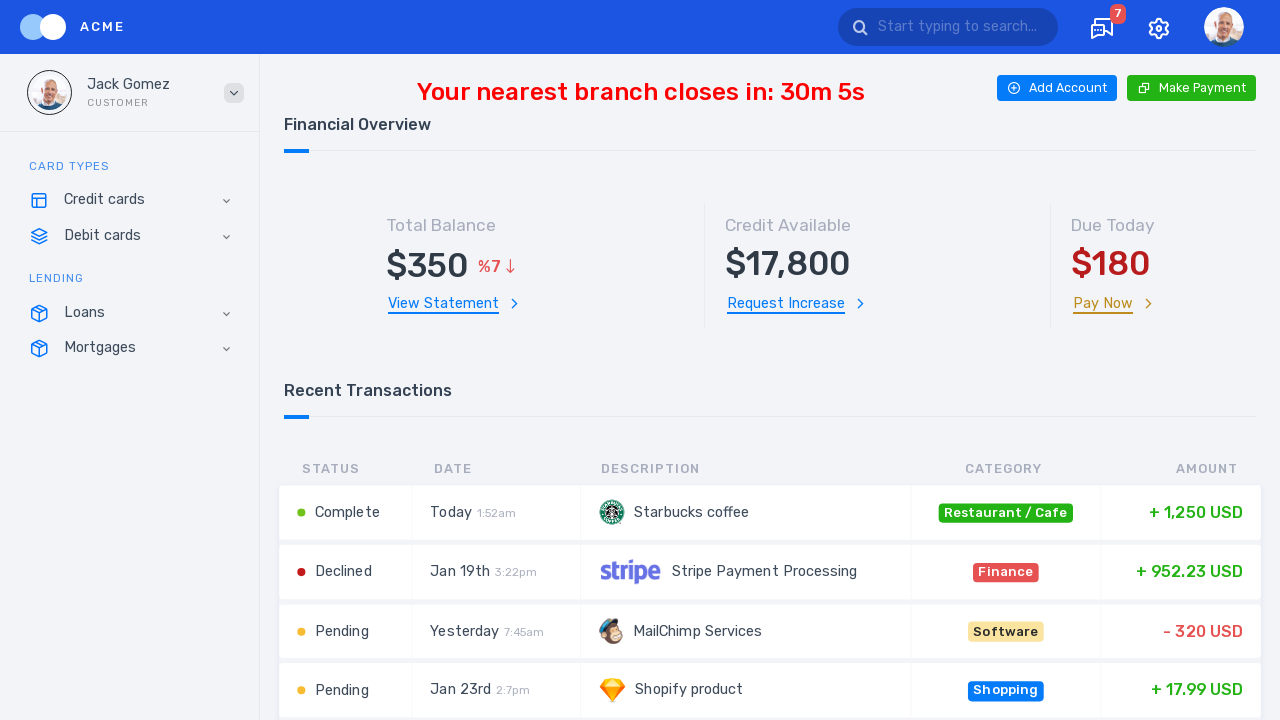

App window loaded after login transition
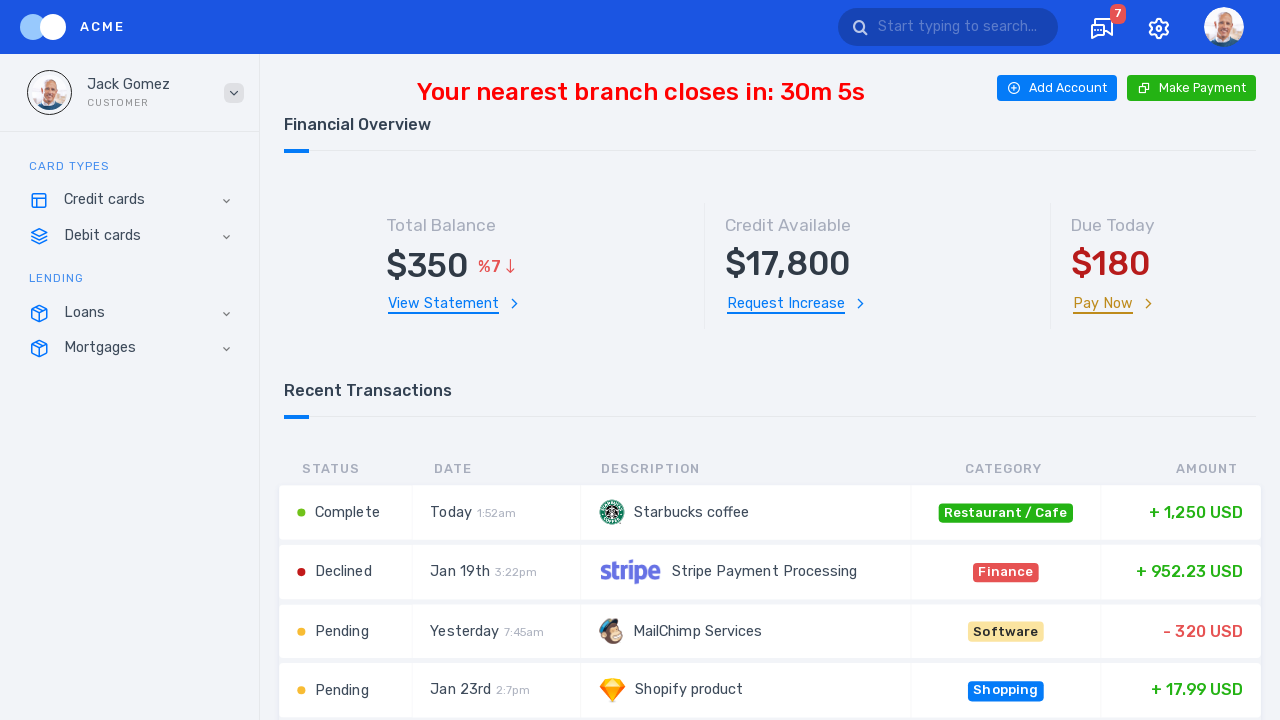

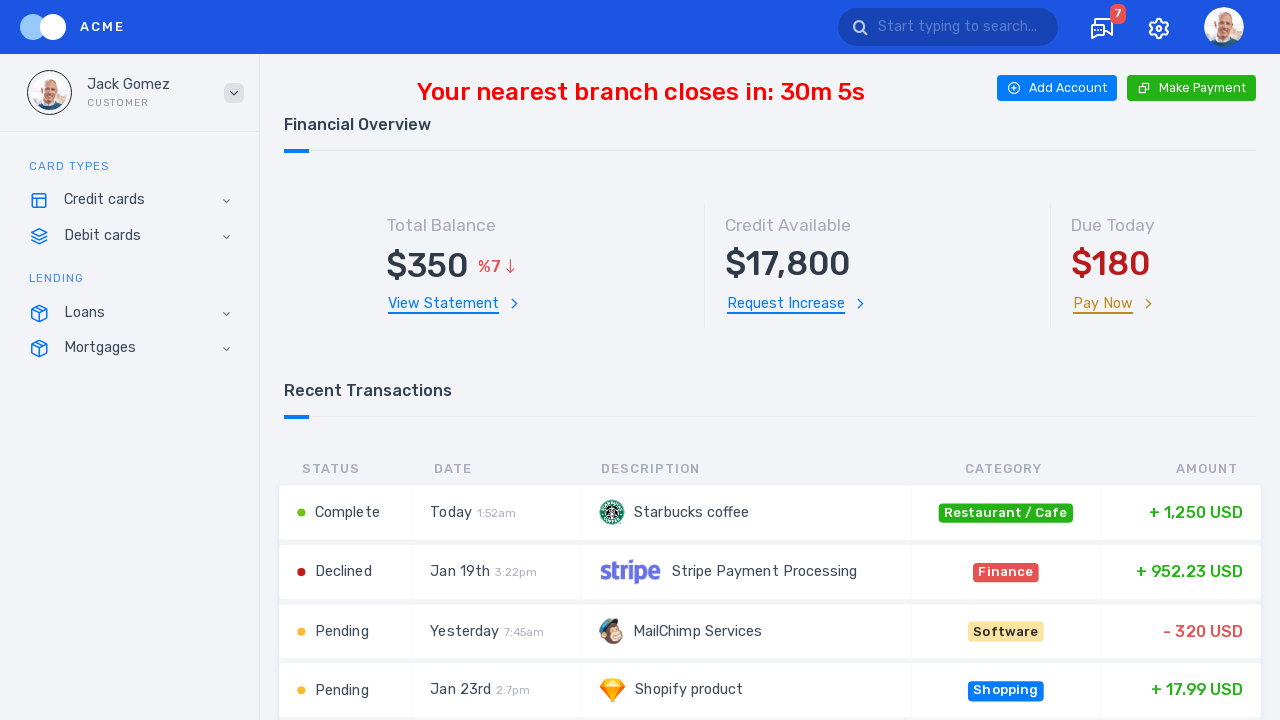